Tests that the Clear completed button is hidden when there are no completed items

Starting URL: https://demo.playwright.dev/todomvc

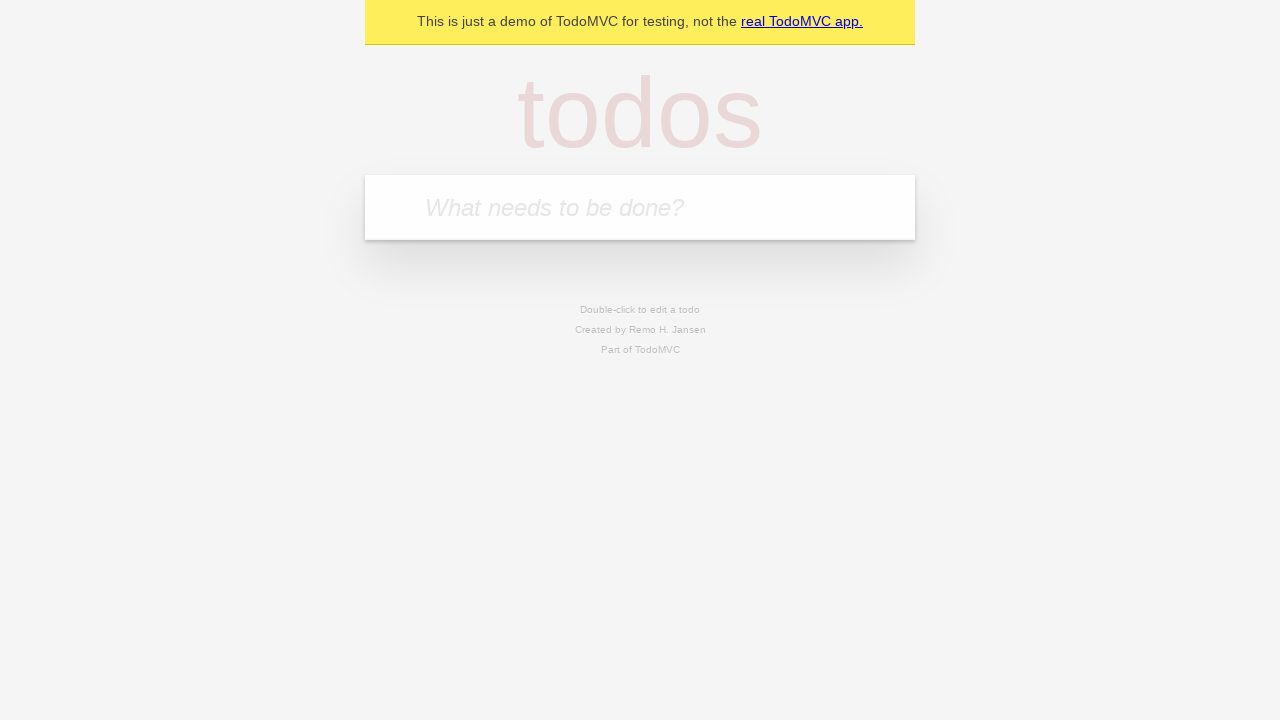

Filled todo input with 'buy some cheese' on internal:attr=[placeholder="What needs to be done?"i]
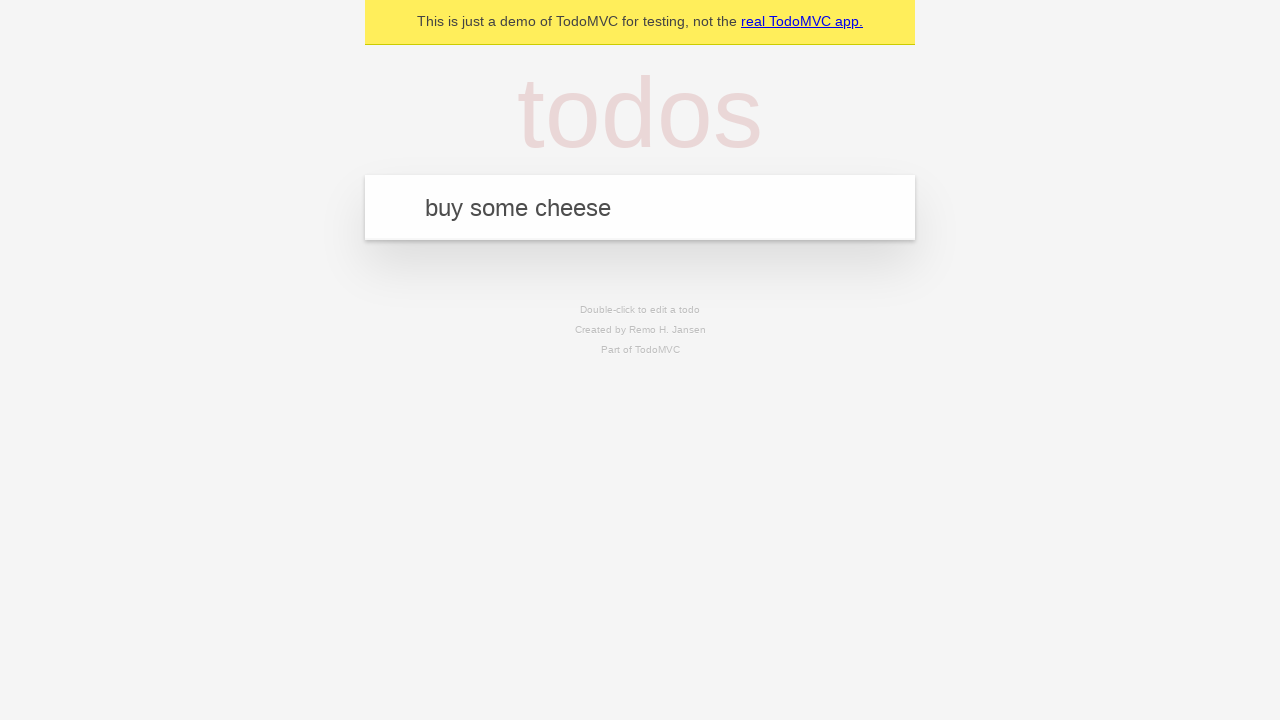

Pressed Enter to add first todo item on internal:attr=[placeholder="What needs to be done?"i]
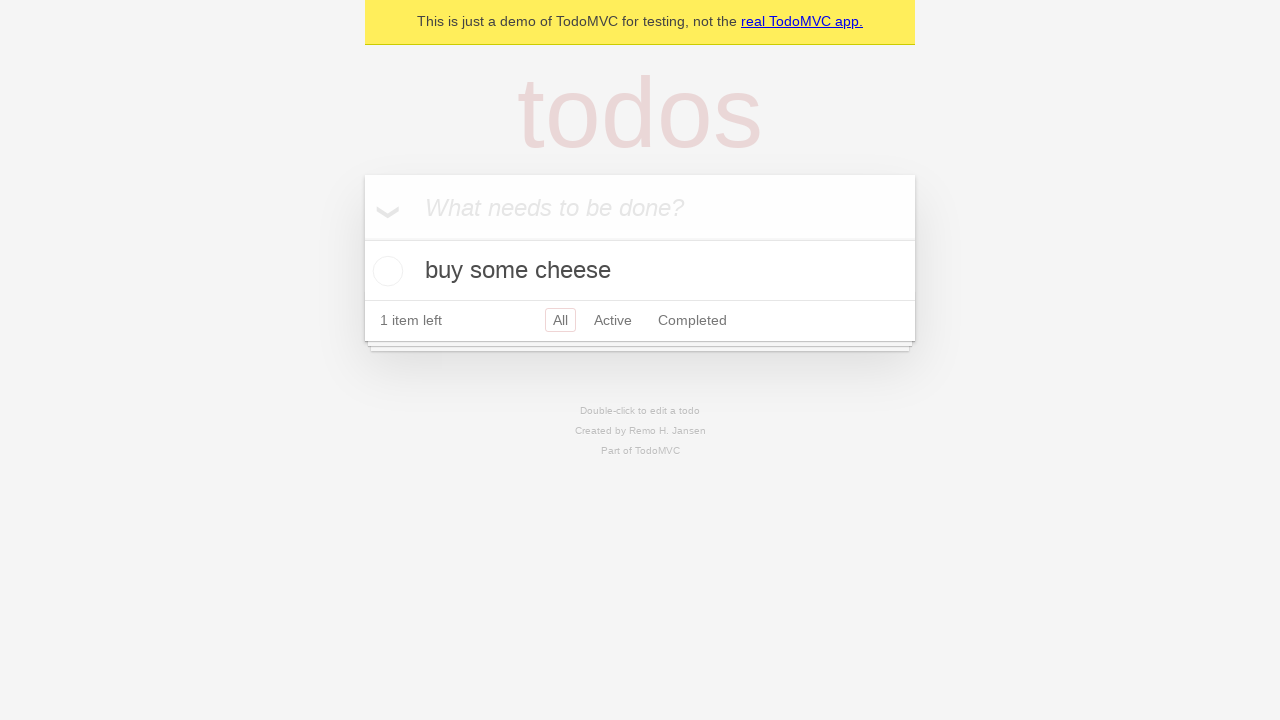

Filled todo input with 'feed the cat' on internal:attr=[placeholder="What needs to be done?"i]
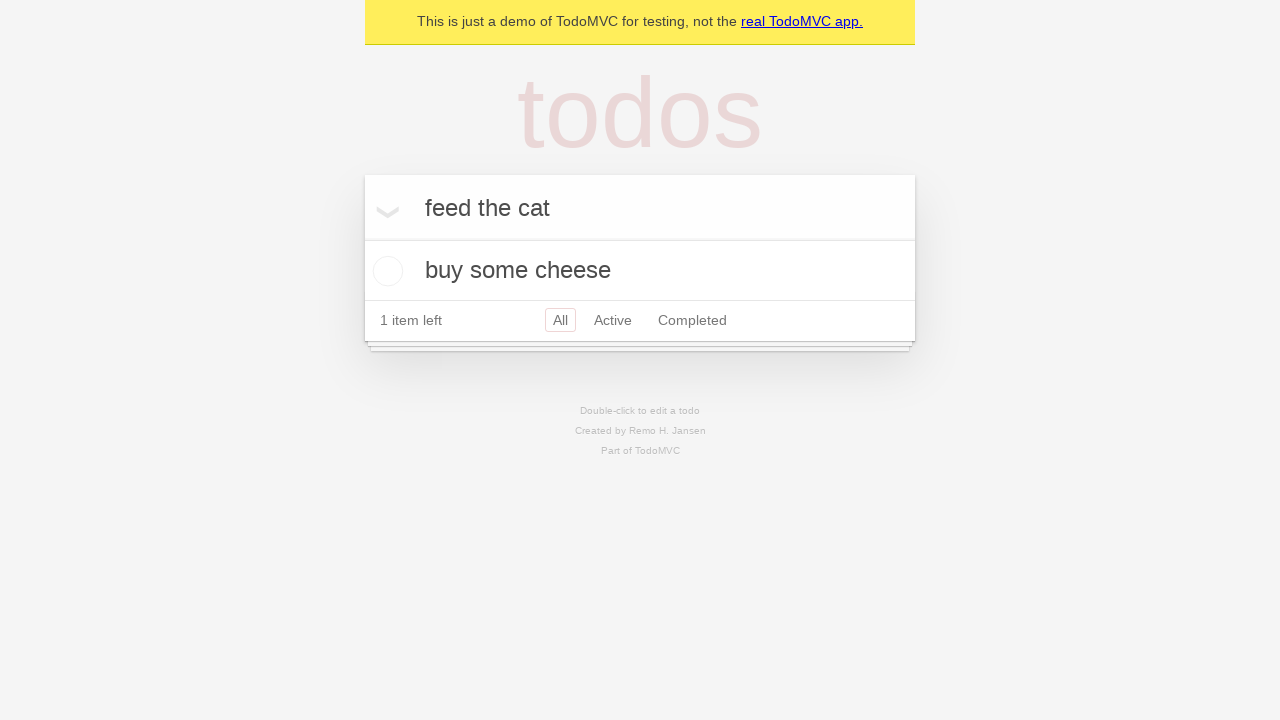

Pressed Enter to add second todo item on internal:attr=[placeholder="What needs to be done?"i]
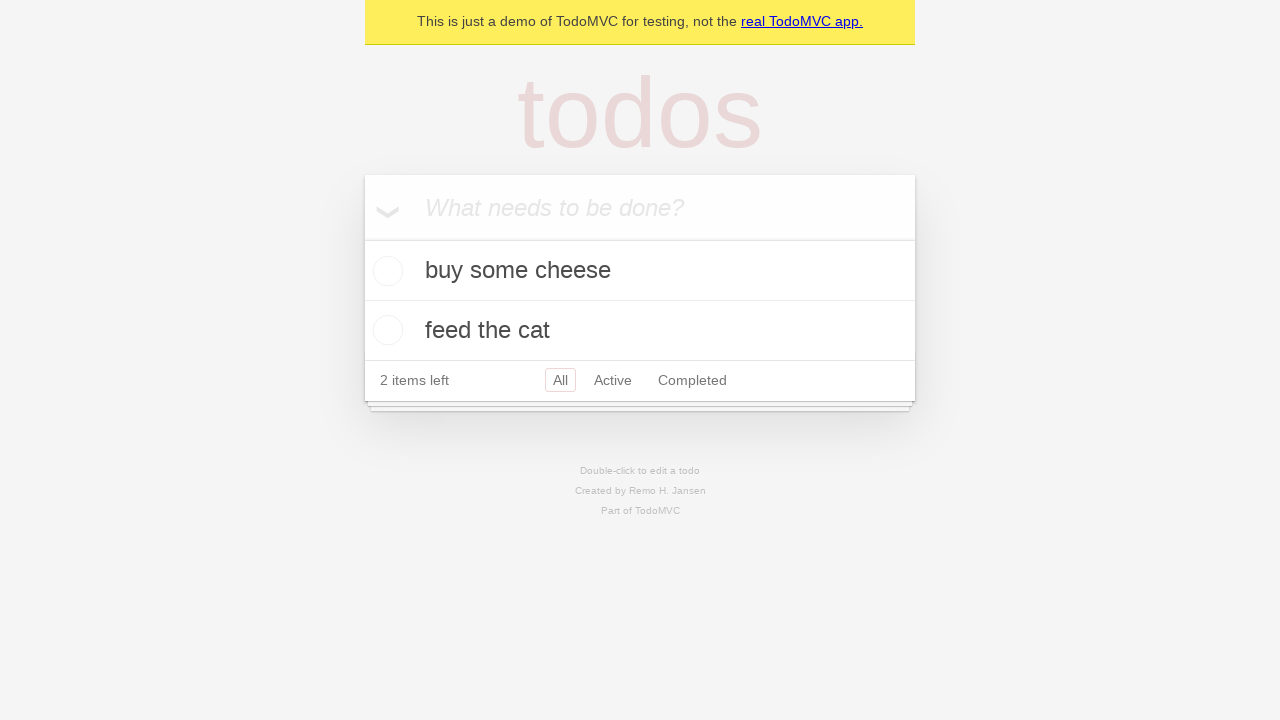

Filled todo input with 'book a doctors appointment' on internal:attr=[placeholder="What needs to be done?"i]
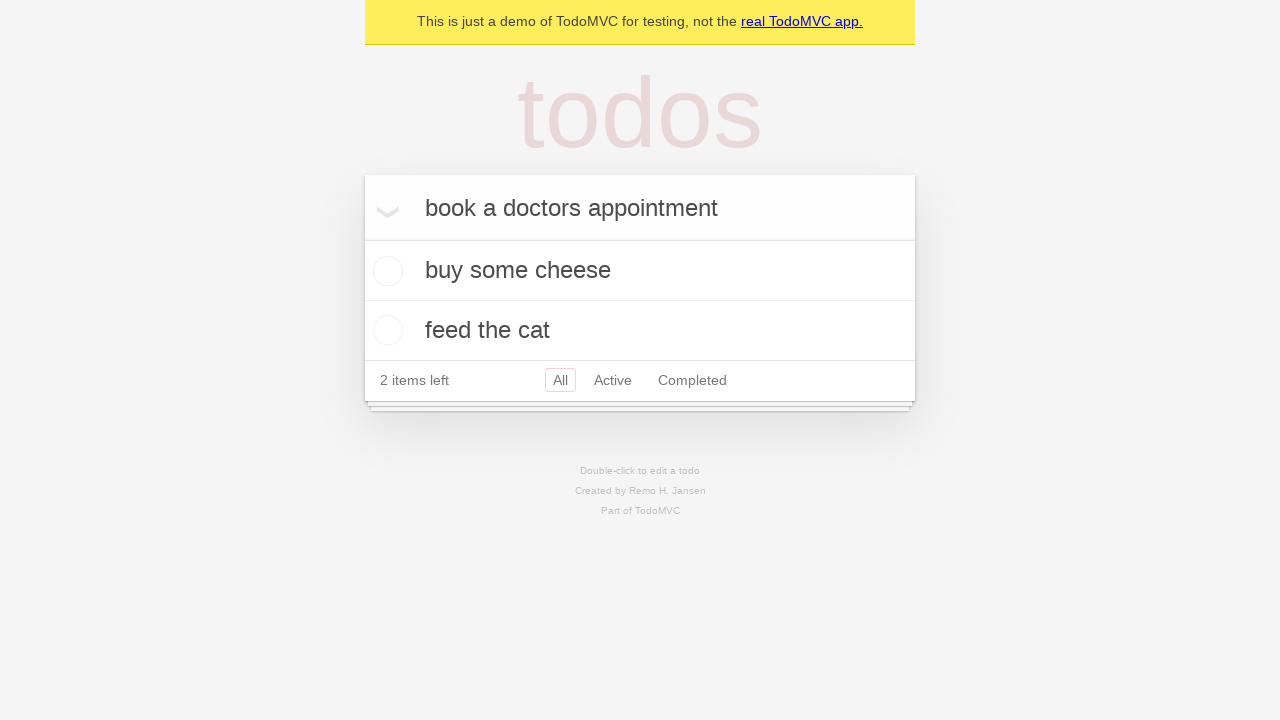

Pressed Enter to add third todo item on internal:attr=[placeholder="What needs to be done?"i]
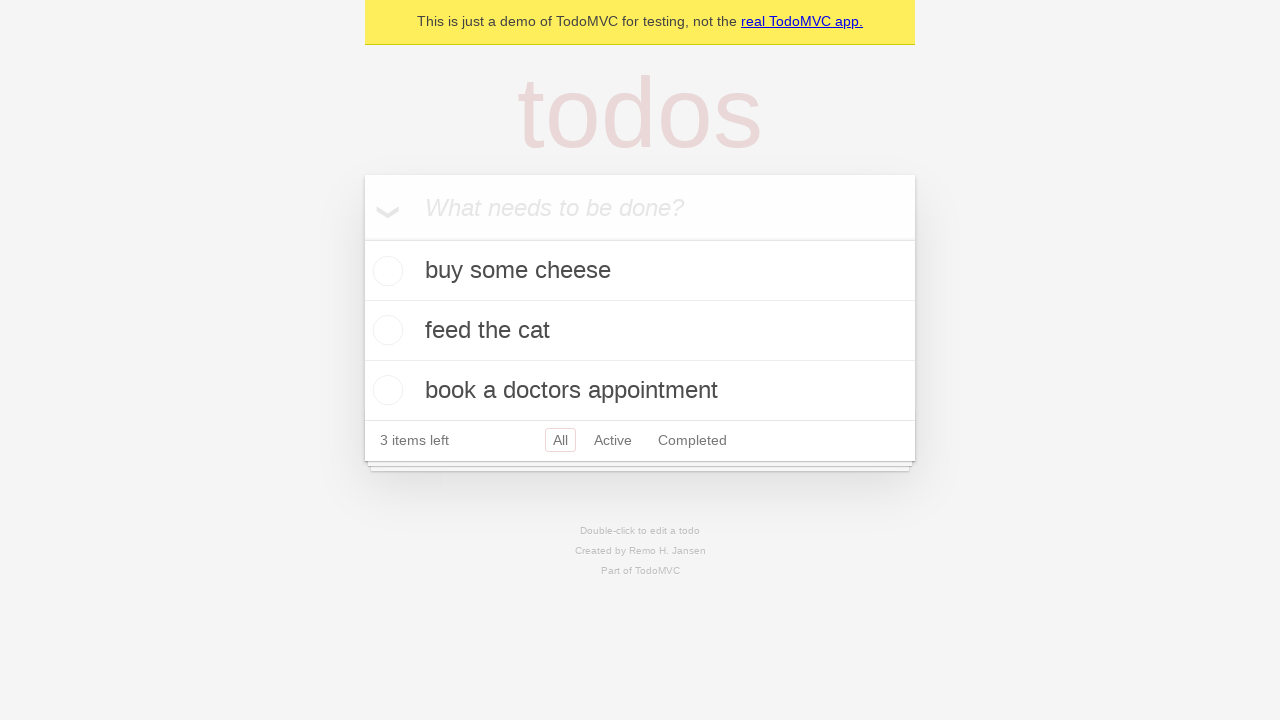

Checked the first todo item to mark it as completed at (385, 271) on .todo-list li .toggle >> nth=0
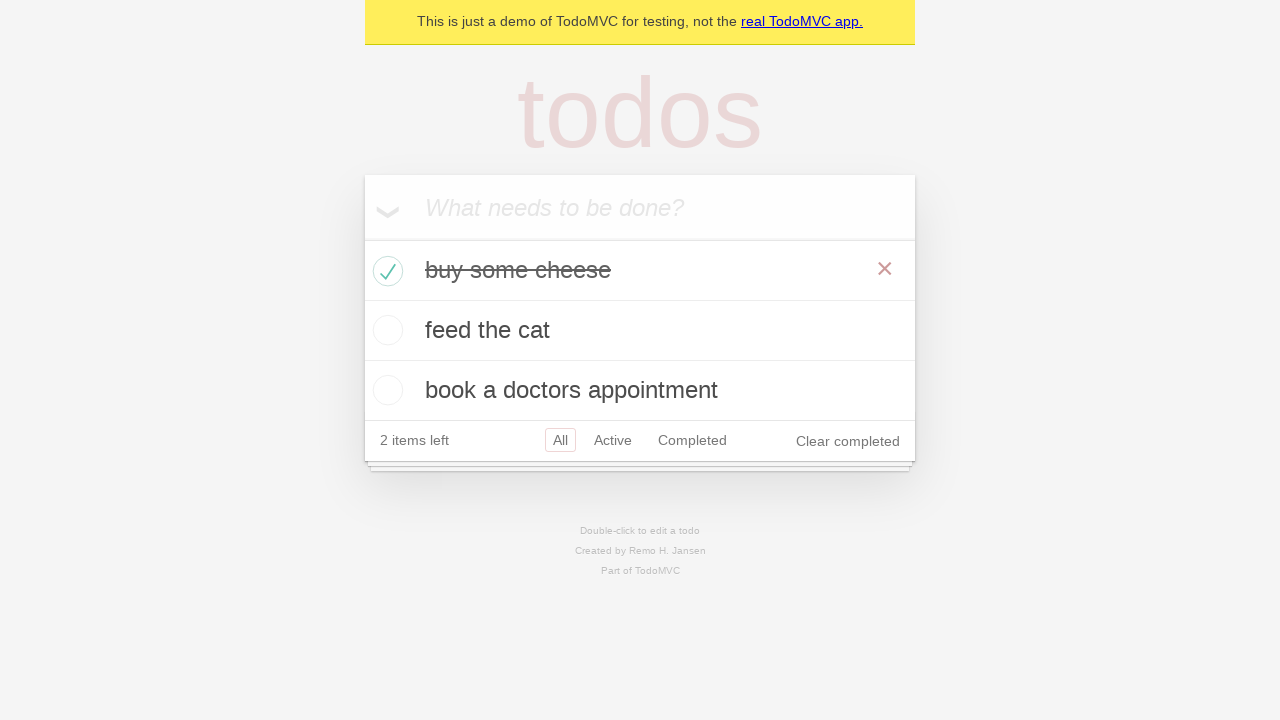

Clicked the 'Clear completed' button to remove completed items at (848, 441) on internal:role=button[name="Clear completed"i]
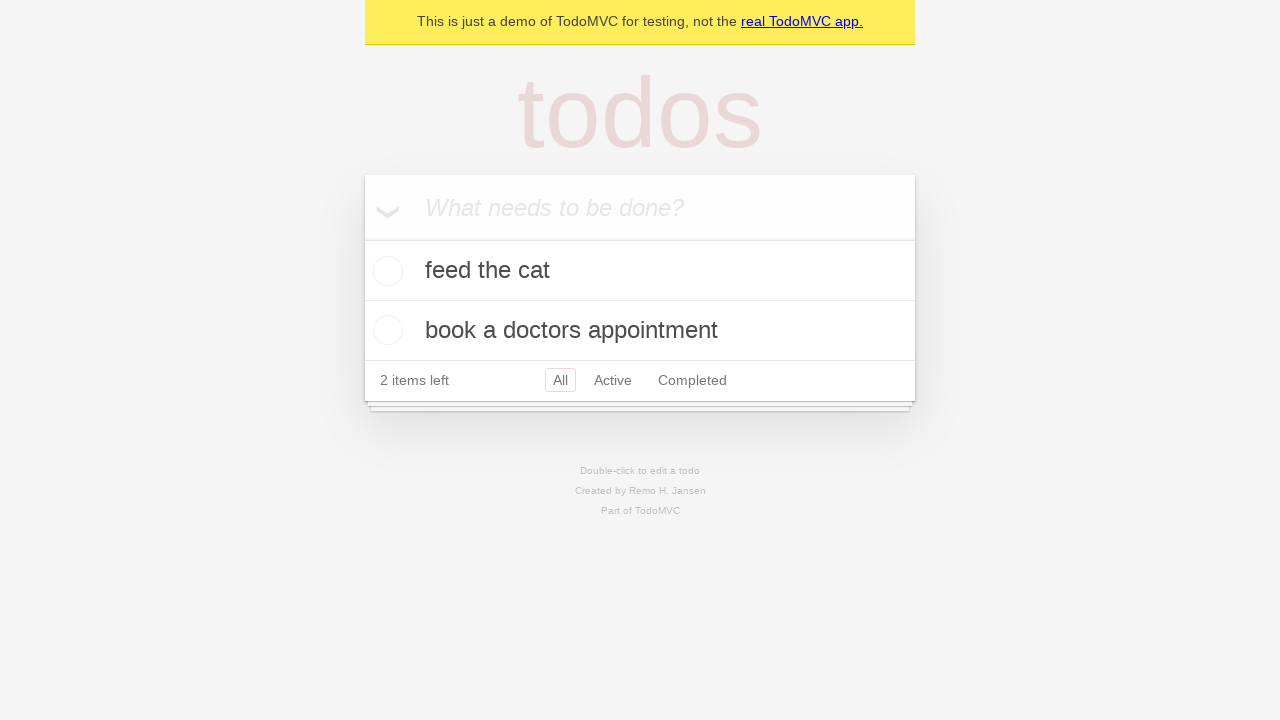

Waited for 500ms for the Clear completed button to be hidden
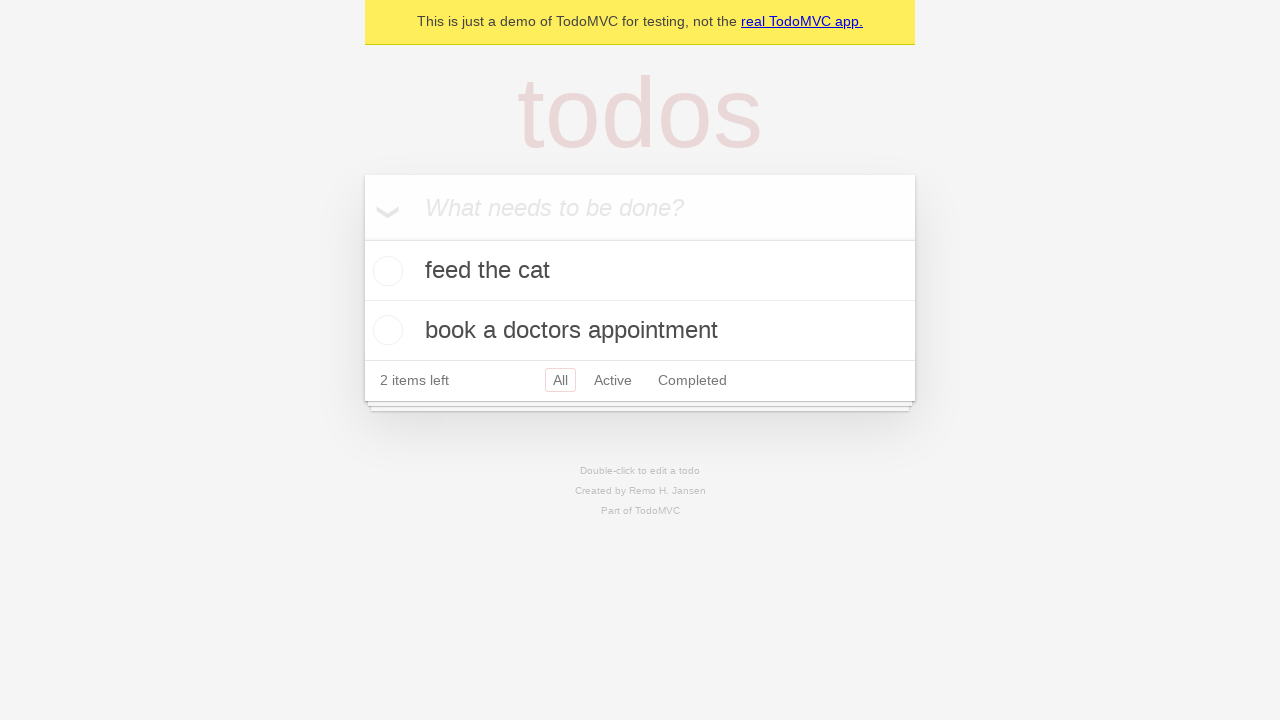

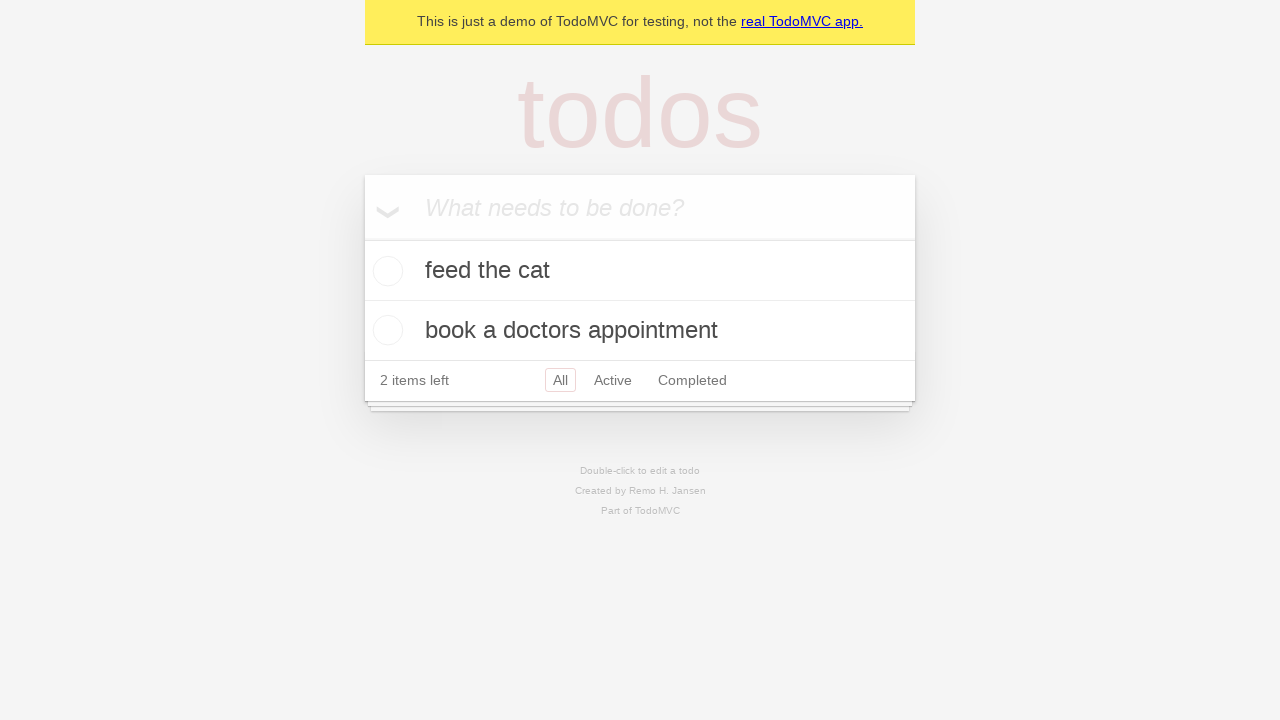